Tests selecting a day from a dropdown menu by clicking the dropdown button and selecting "Viernes" (Friday).

Starting URL: https://thefreerangetester.github.io/sandbox-automation-testing/

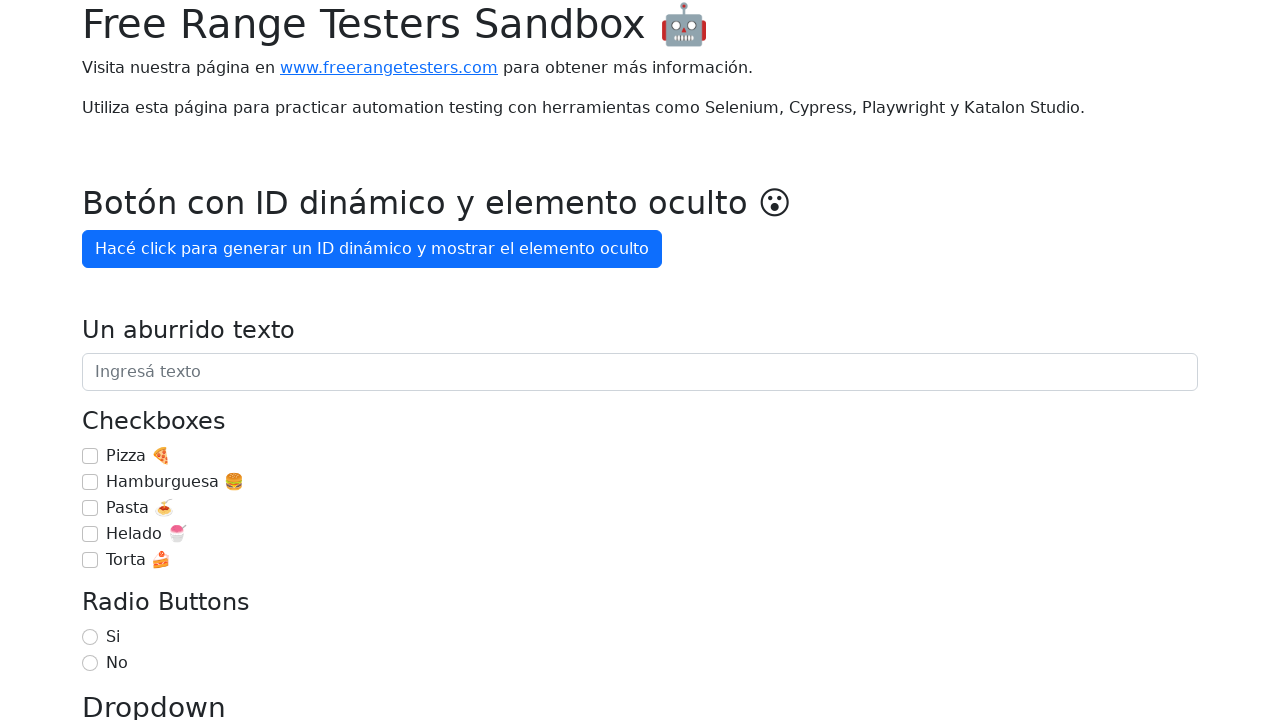

Navigated to sandbox automation testing page
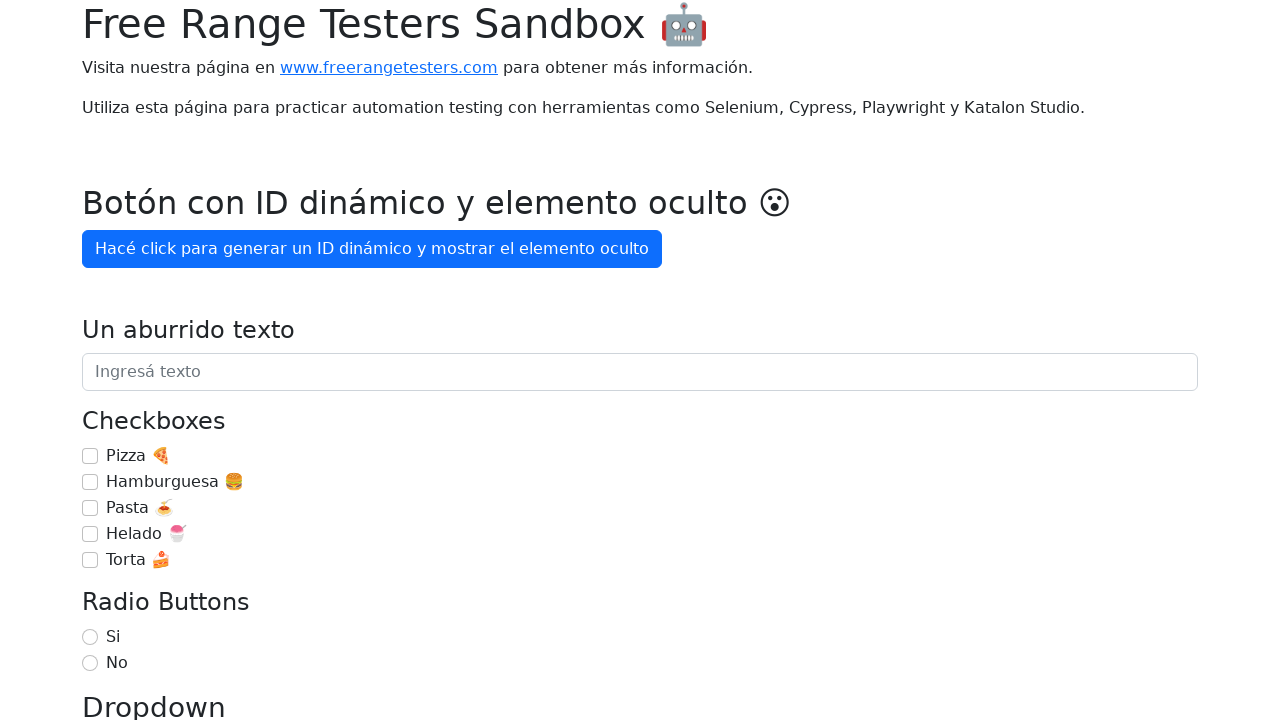

Clicked the 'Día de la semana' dropdown button to open menu at (171, 360) on internal:role=button[name="Día de la semana"i]
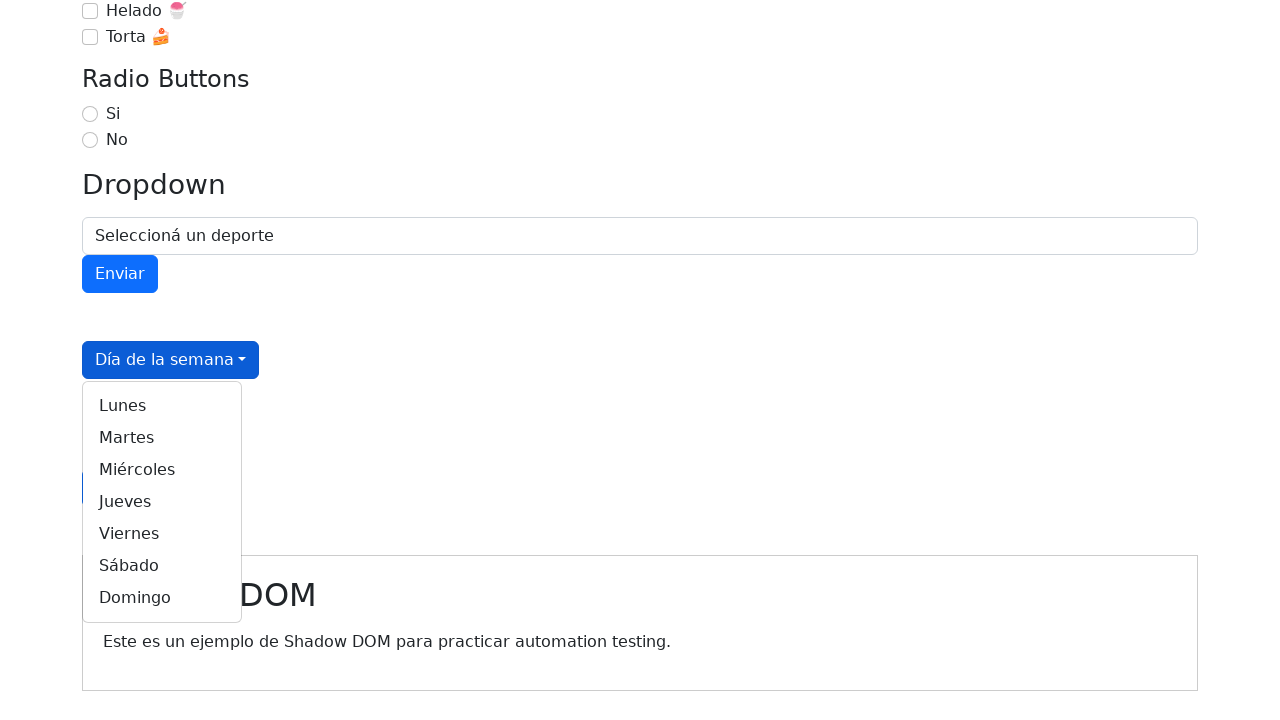

Selected 'Viernes' (Friday) from the dropdown menu at (162, 534) on internal:role=link[name="Viernes"i]
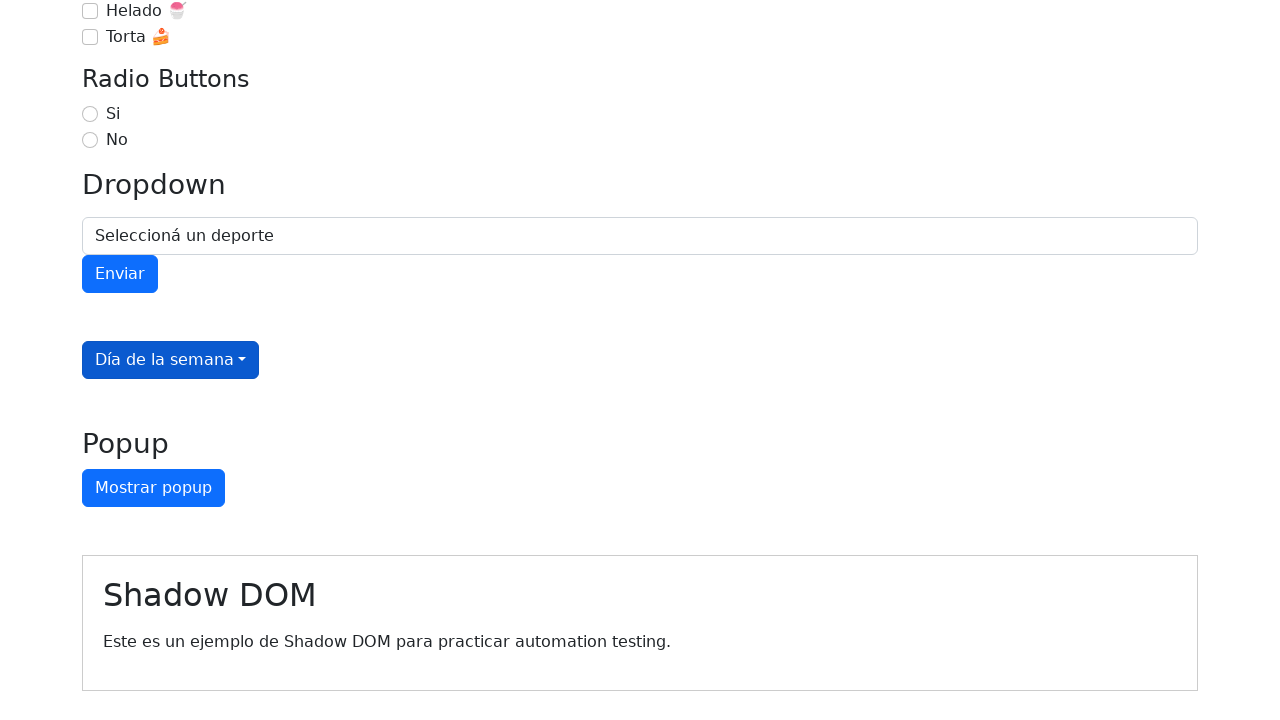

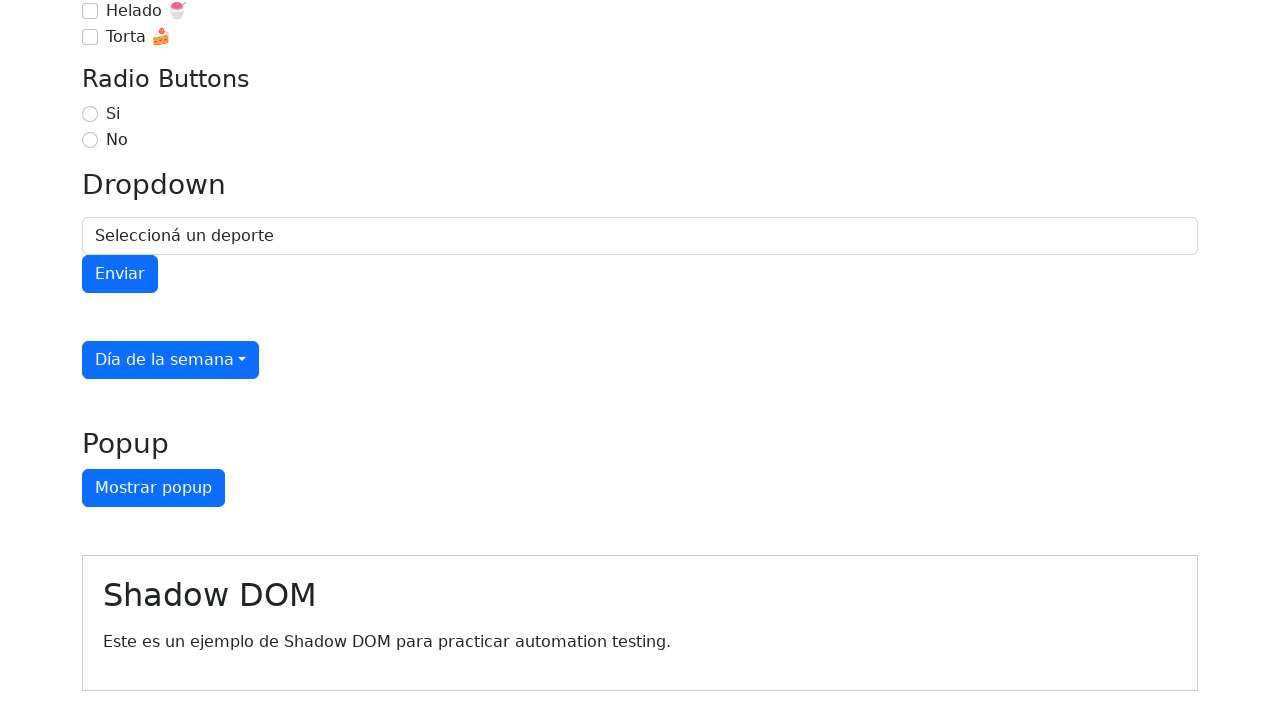